Tests handling multiple iframes on a page by switching to a specific iframe, extracting text from within it, and then switching back to the main page content

Starting URL: https://rahulshettyacademy.com/AutomationPractice/

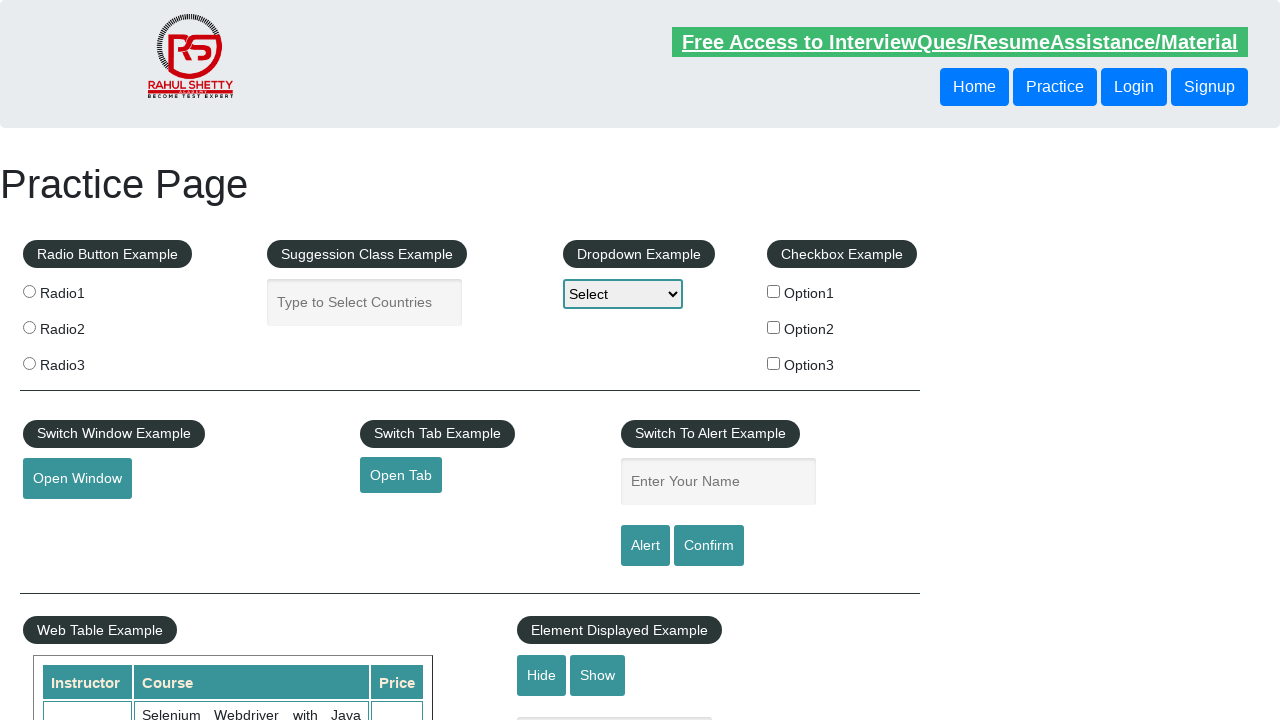

Retrieved all iframes on the page
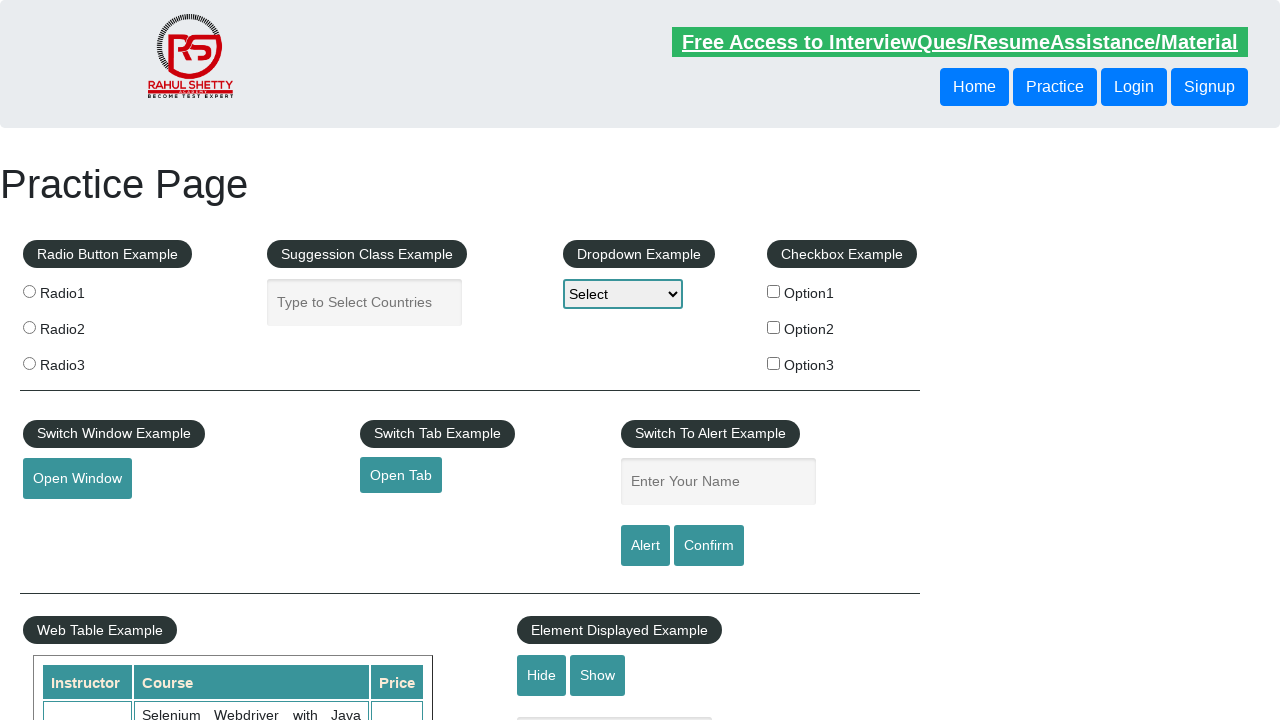

Retrieved iframe id attribute: courses-iframe
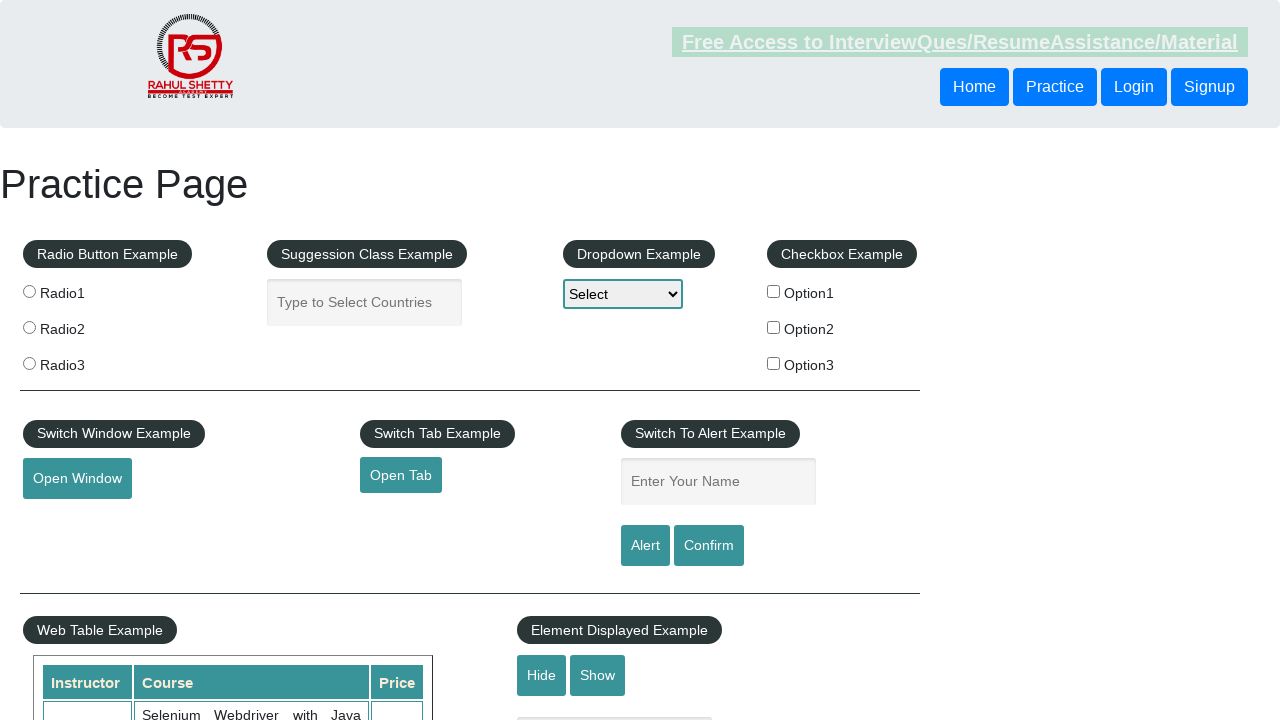

Switched to courses-iframe
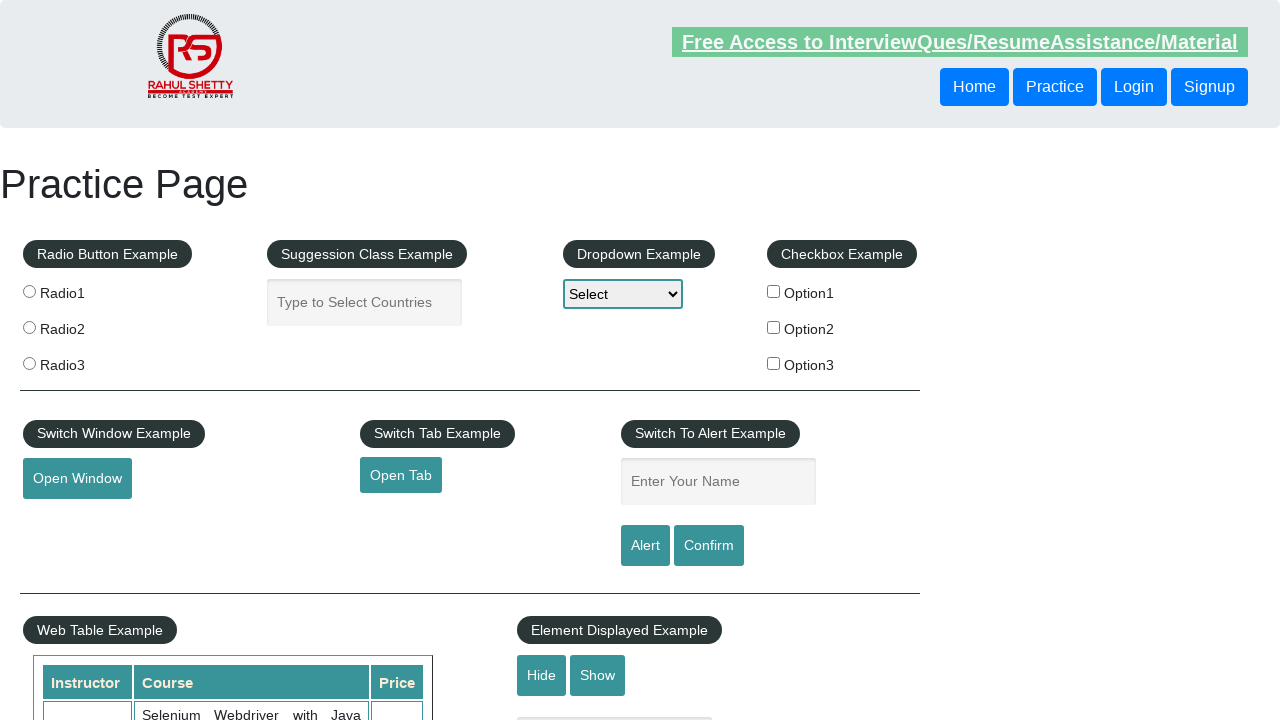

Extracted text from main page h1 element: Practice Page
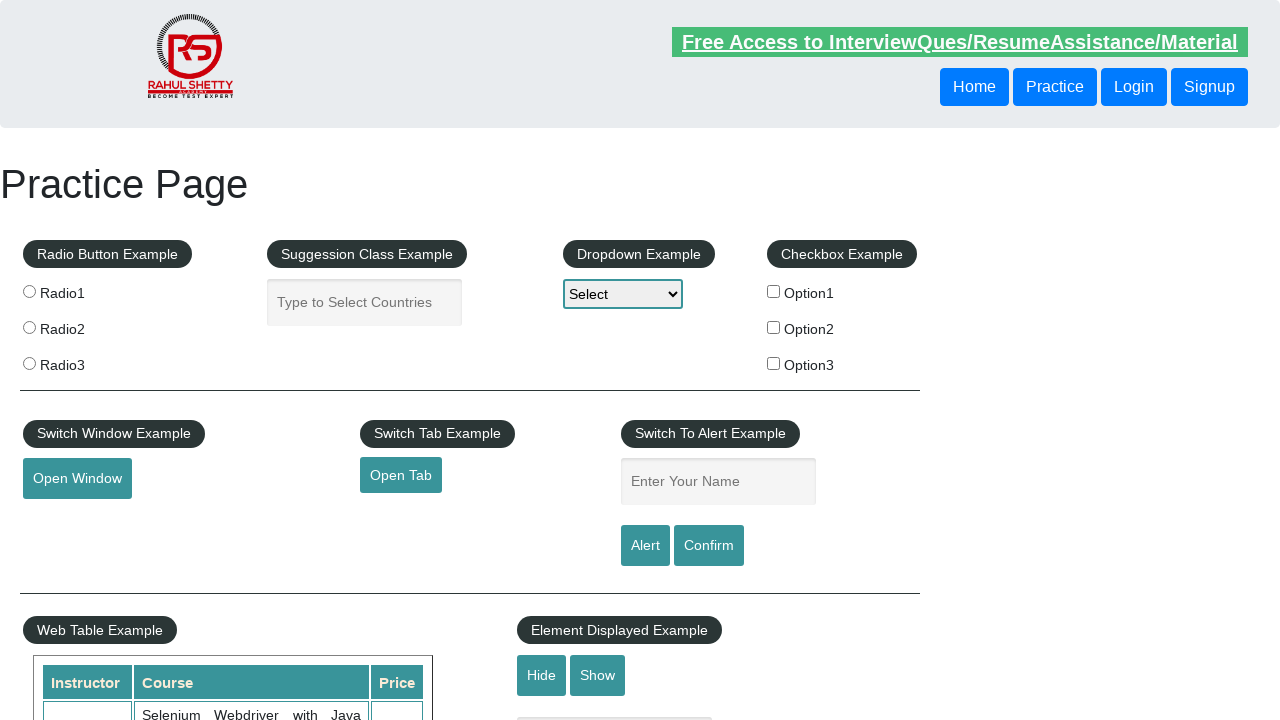

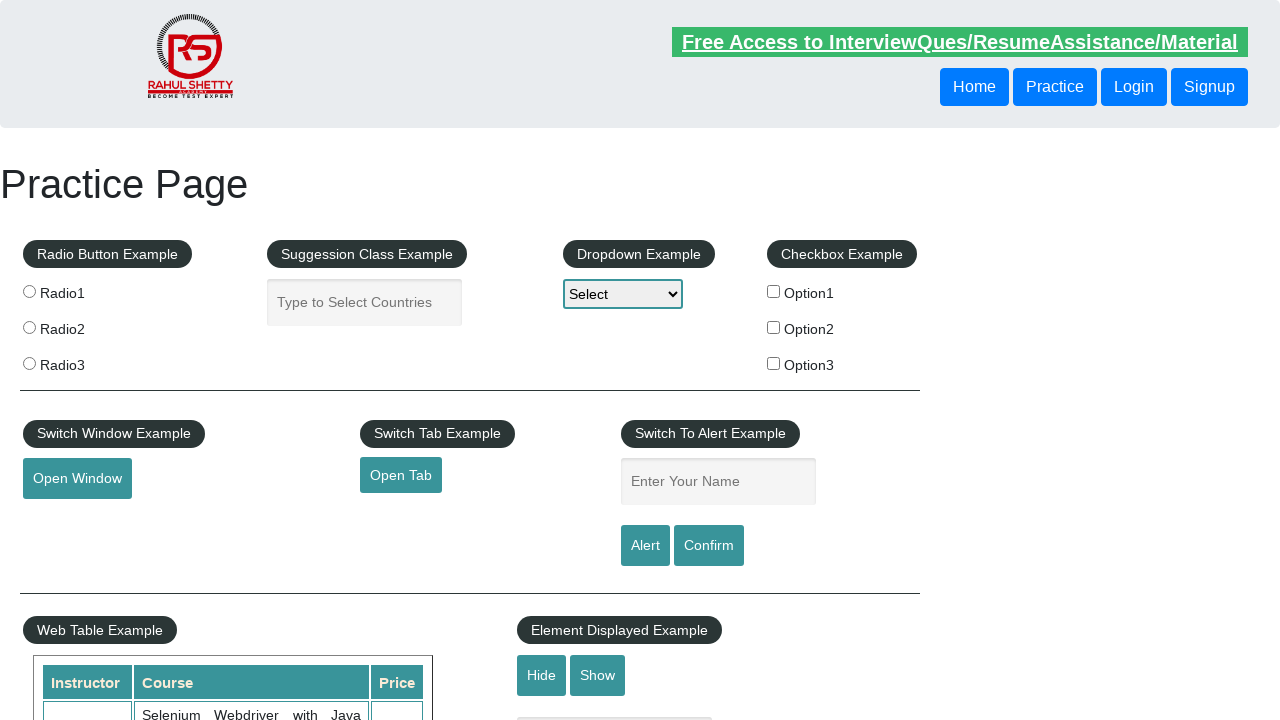